Tests a registration form by filling in first name, last name, and email fields, then submitting the form and verifying the success message is displayed.

Starting URL: http://suninjuly.github.io/registration1.html

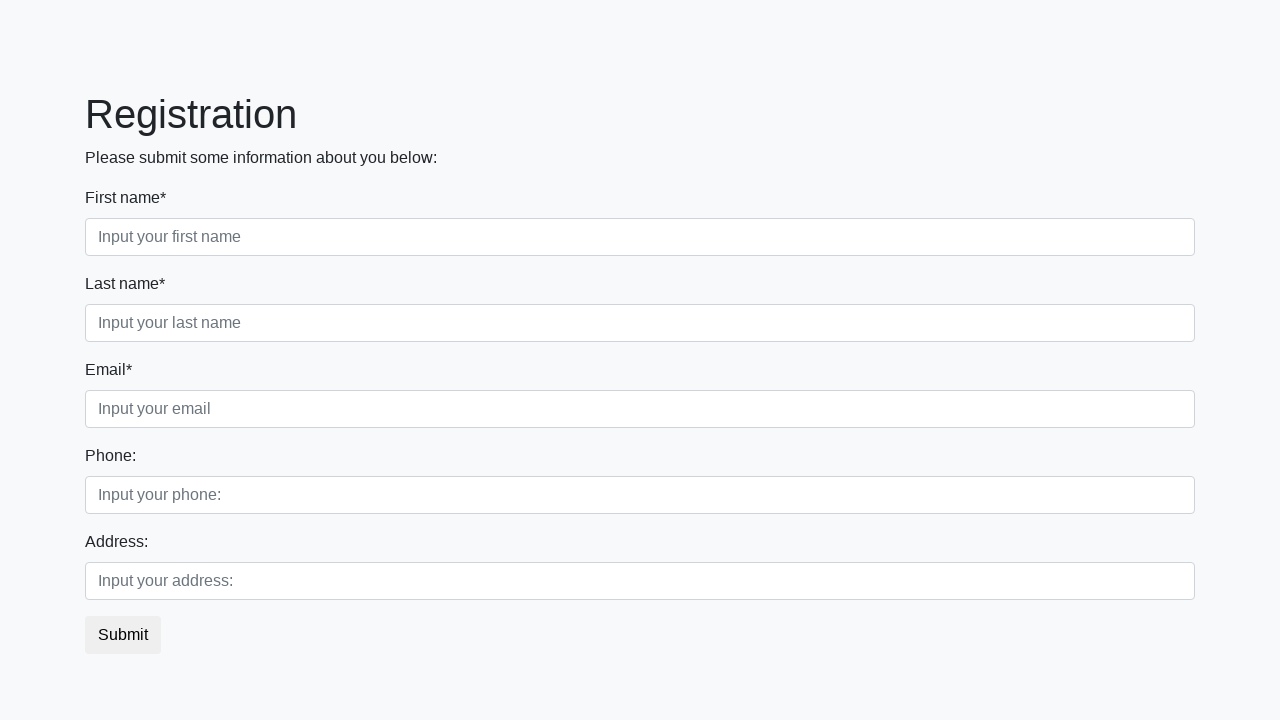

Filled first name field with 'Ivan' on input[placeholder='Input your first name']
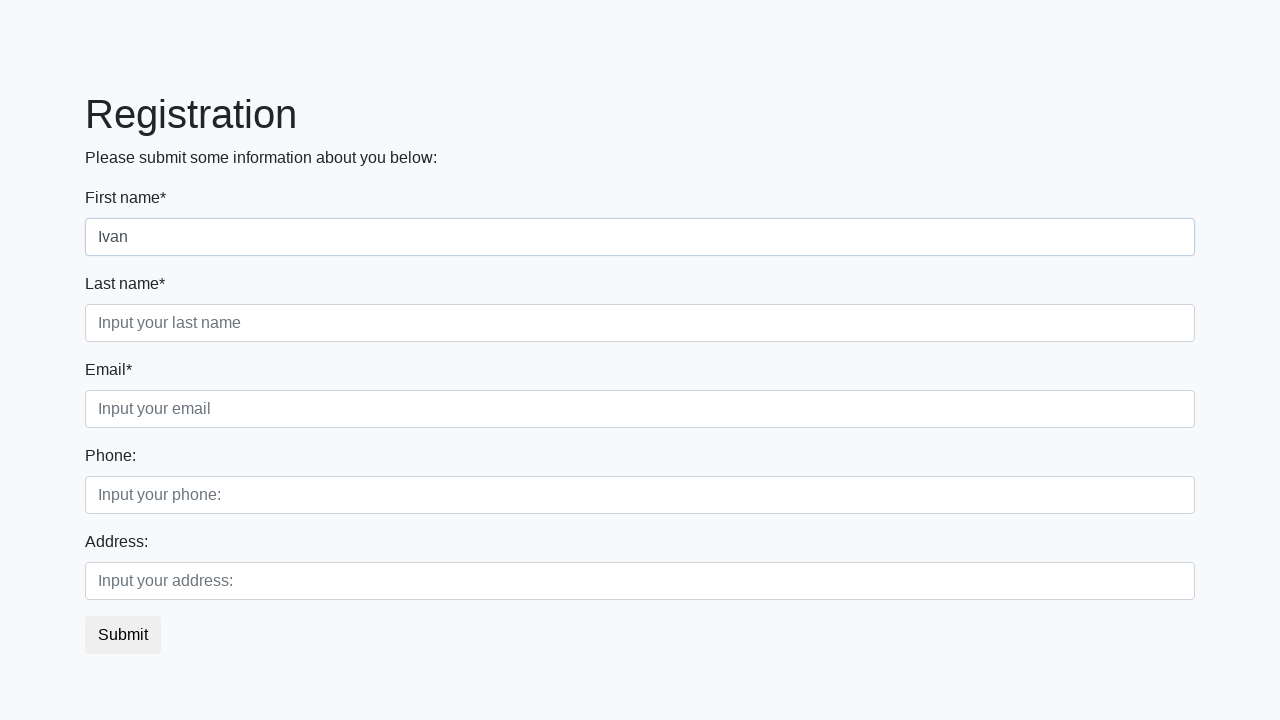

Filled last name field with 'Petrov' on input[placeholder='Input your last name']
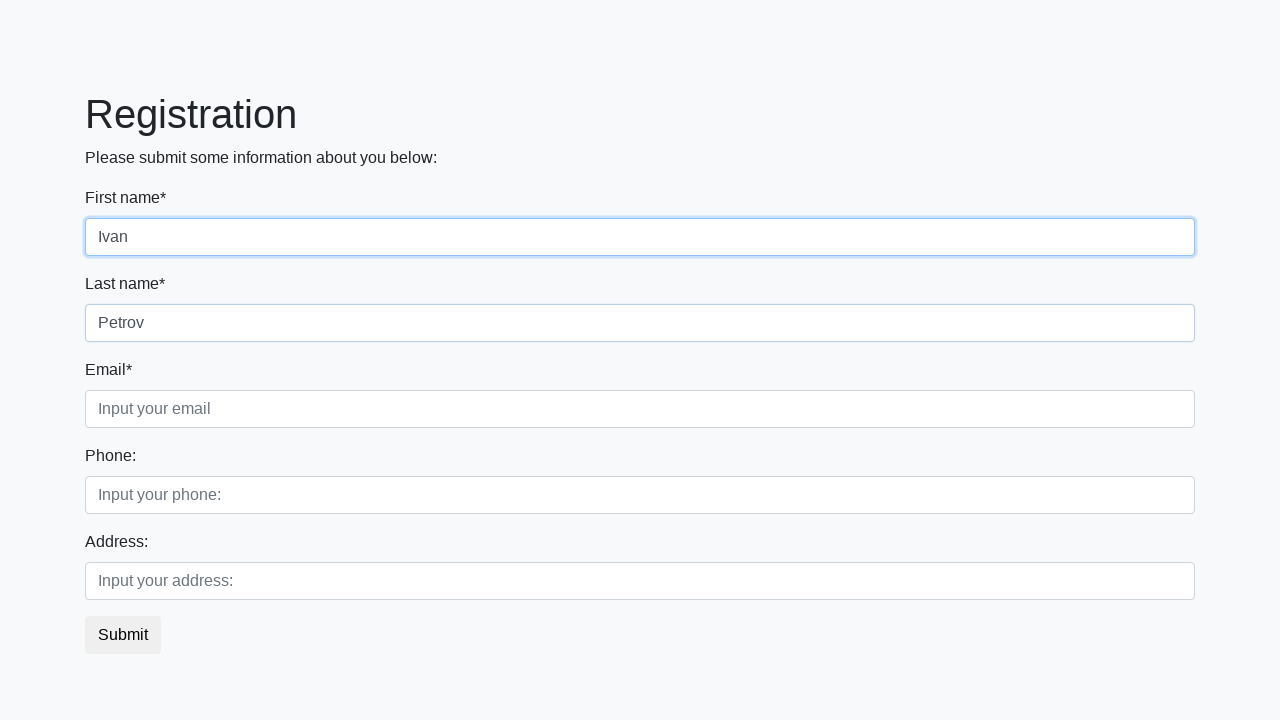

Filled email field with 'test@example.com' on input[placeholder='Input your email']
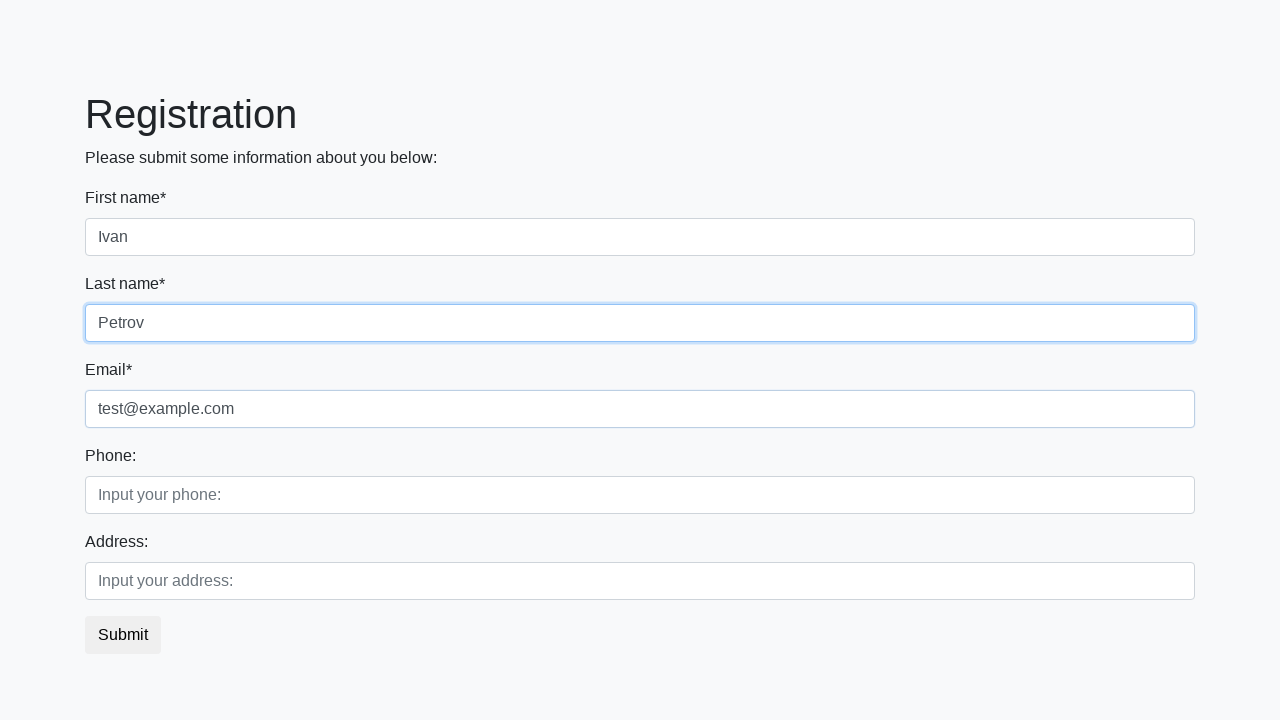

Clicked submit button to register at (123, 635) on button.btn
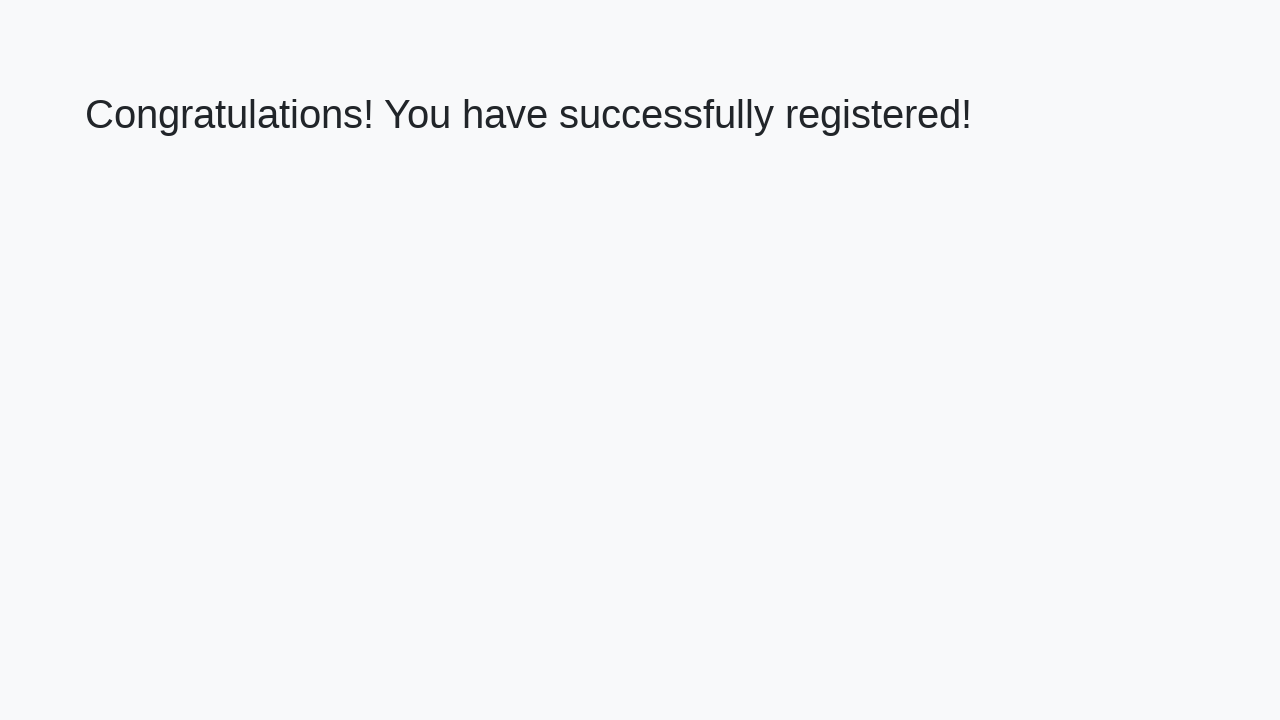

Success message heading loaded
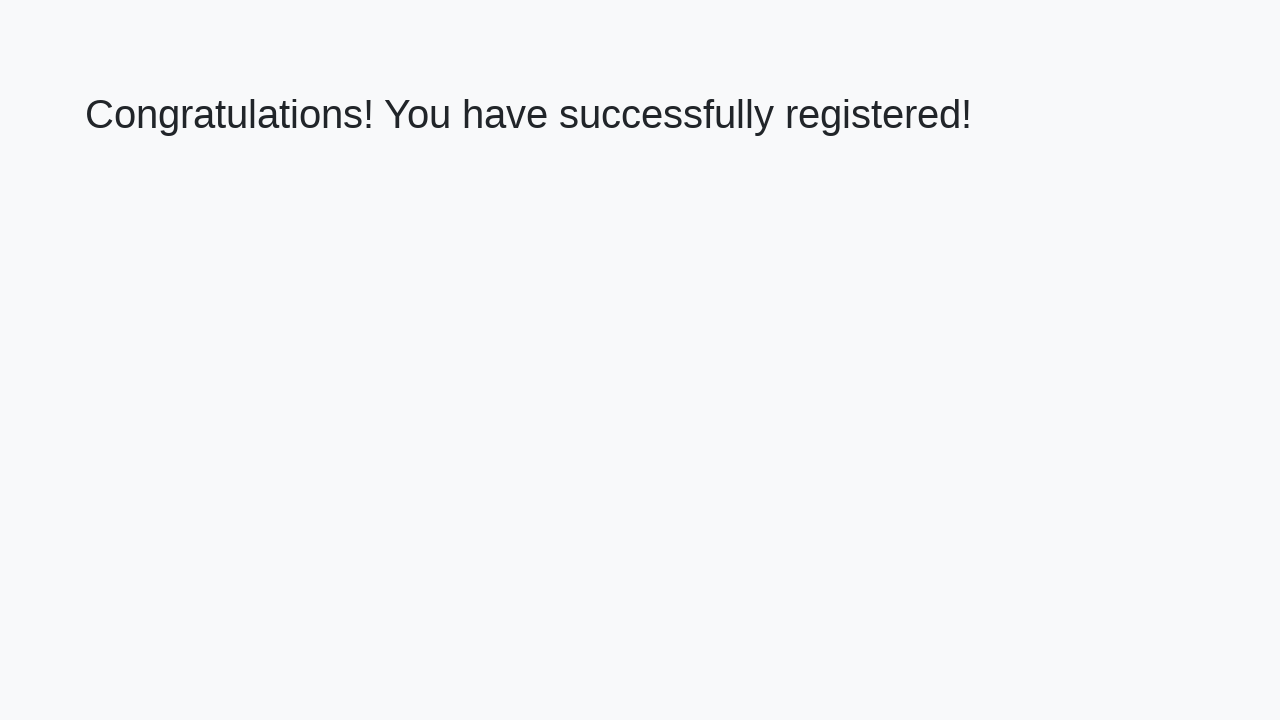

Retrieved success message text
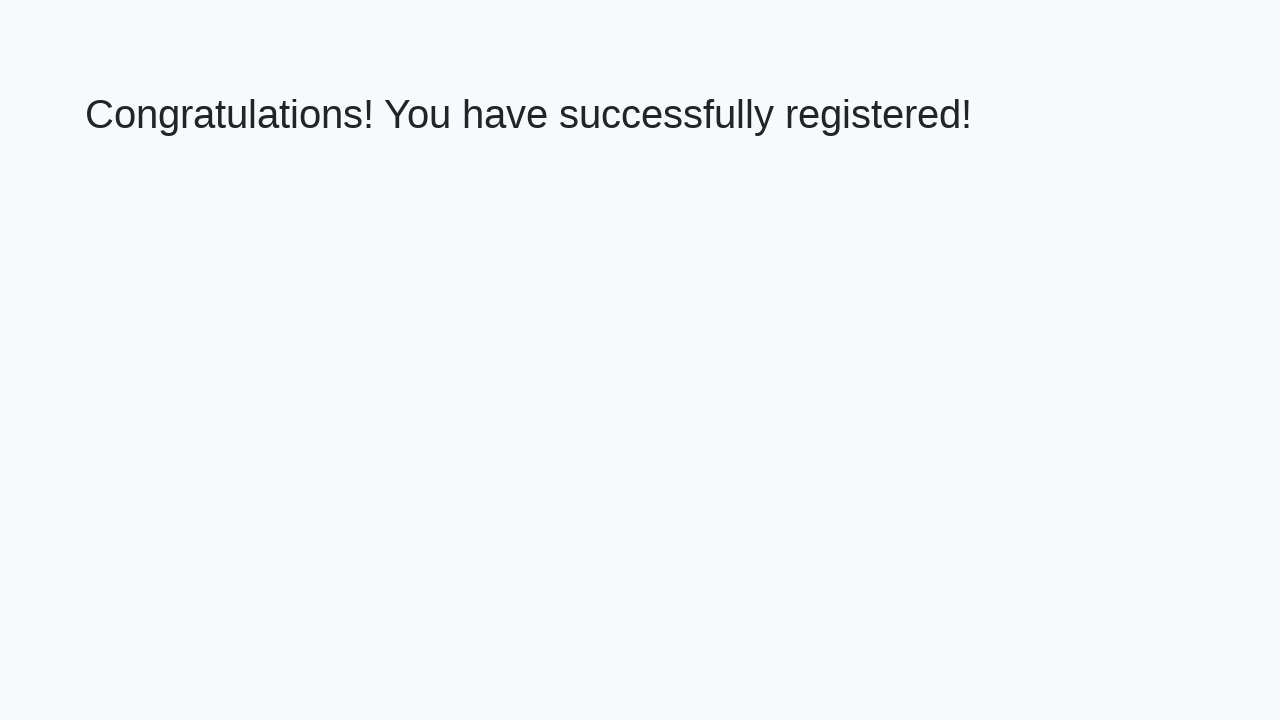

Verified success message matches expected text
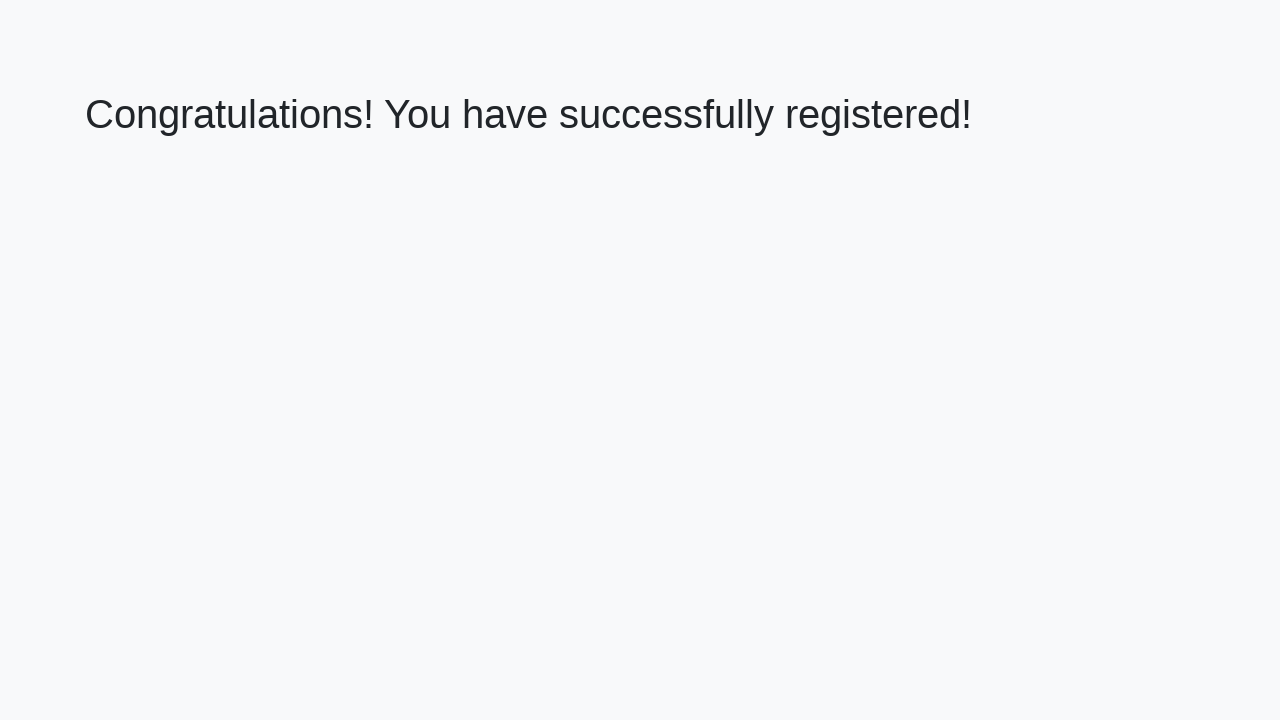

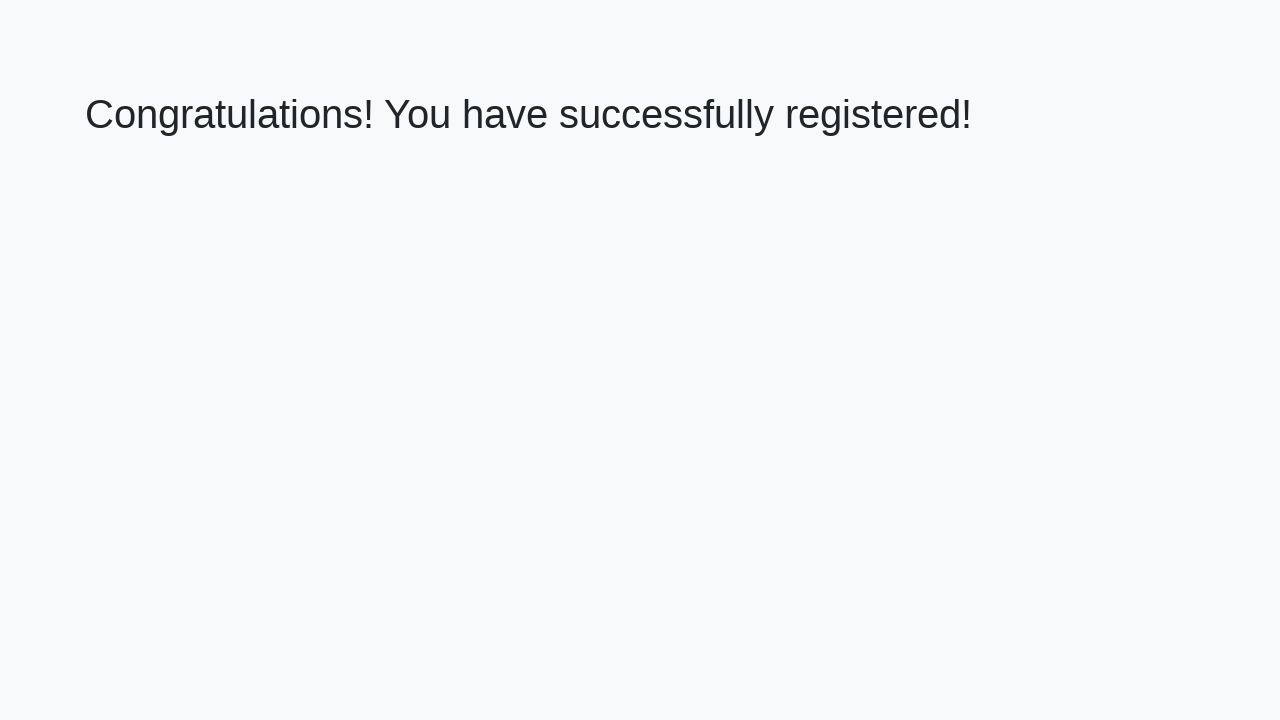